Tests dropdown functionality by verifying the available options in a select element and selecting different options to confirm they become selected.

Starting URL: https://the-internet.herokuapp.com/dropdown

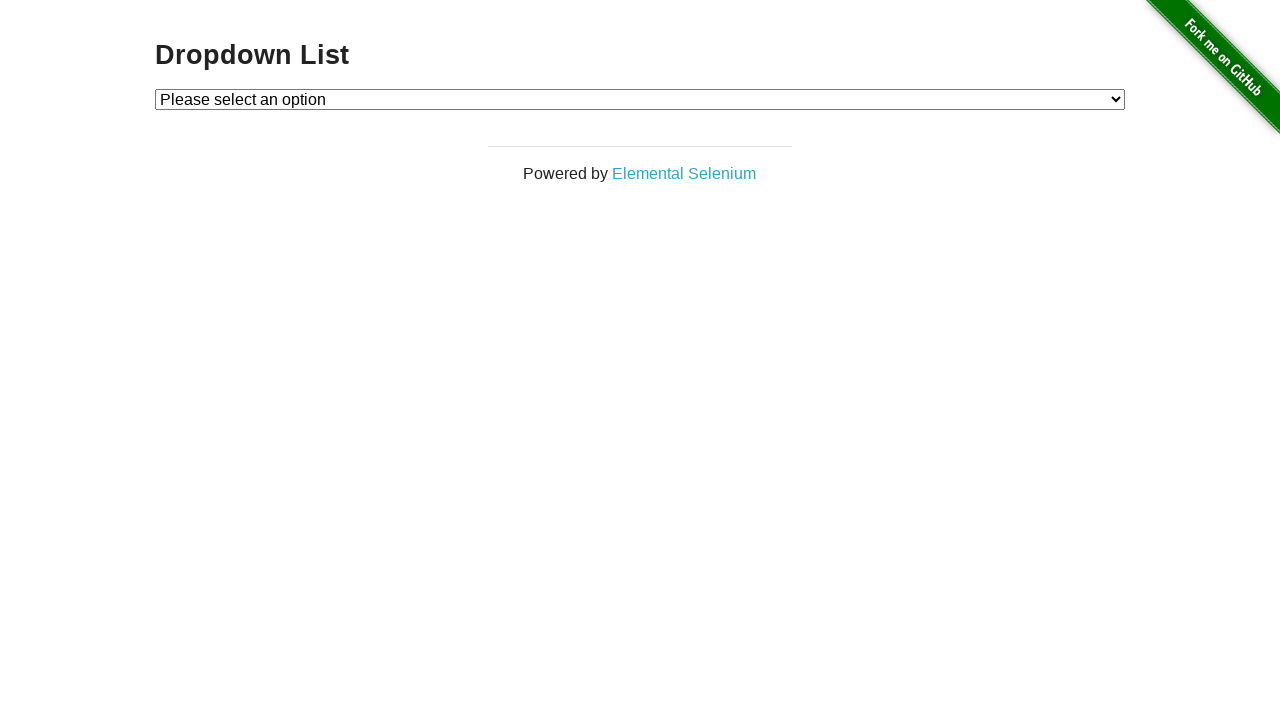

Dropdown element loaded and ready
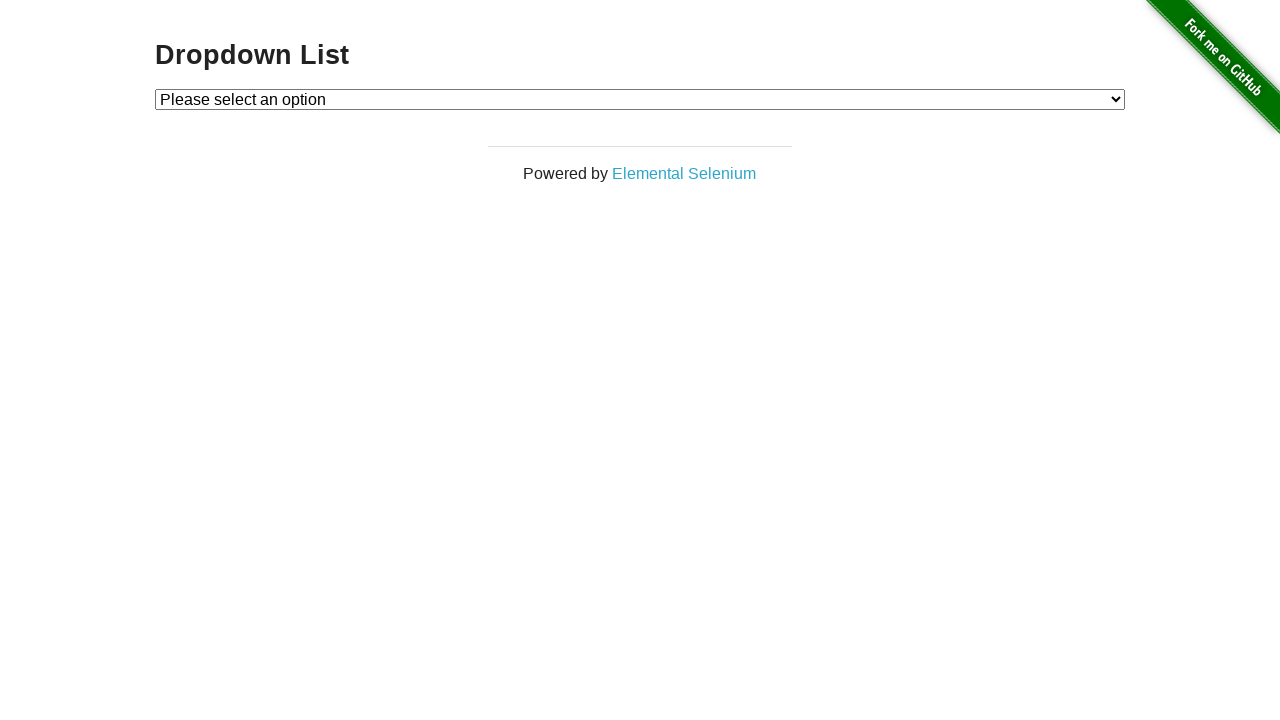

Verified first option text is 'Please select an option'
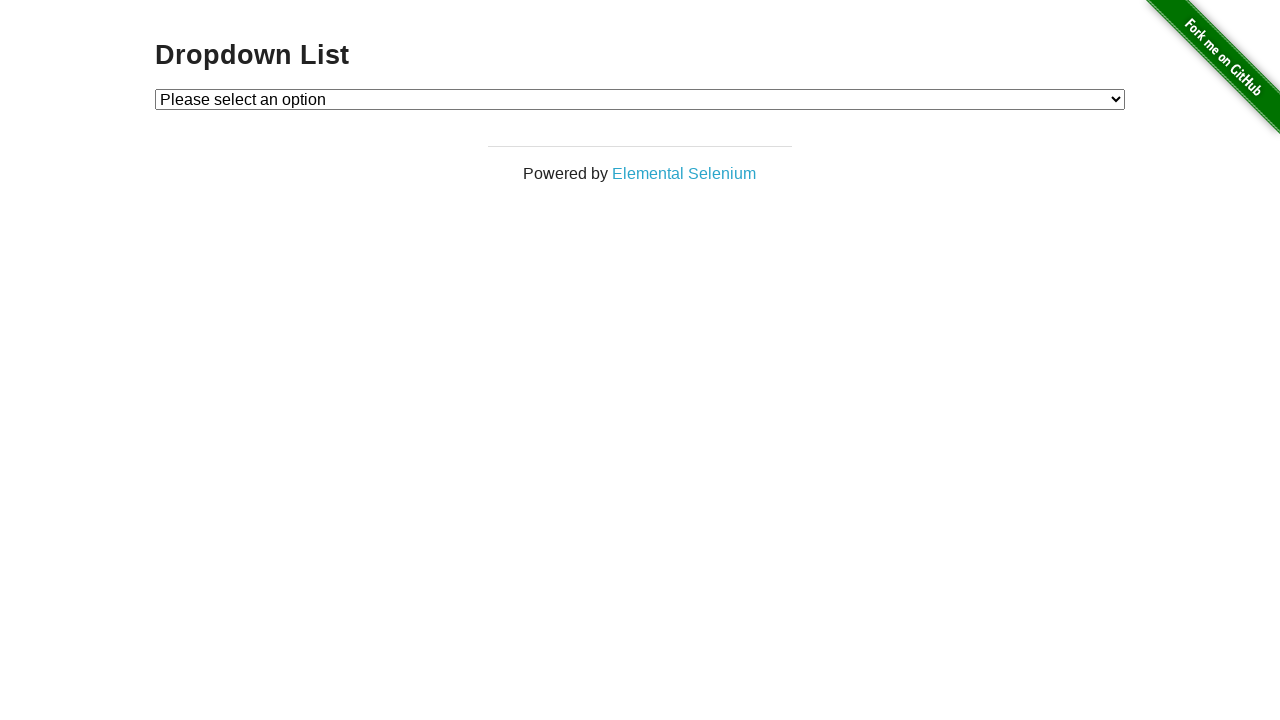

Verified second option text is 'Option 1'
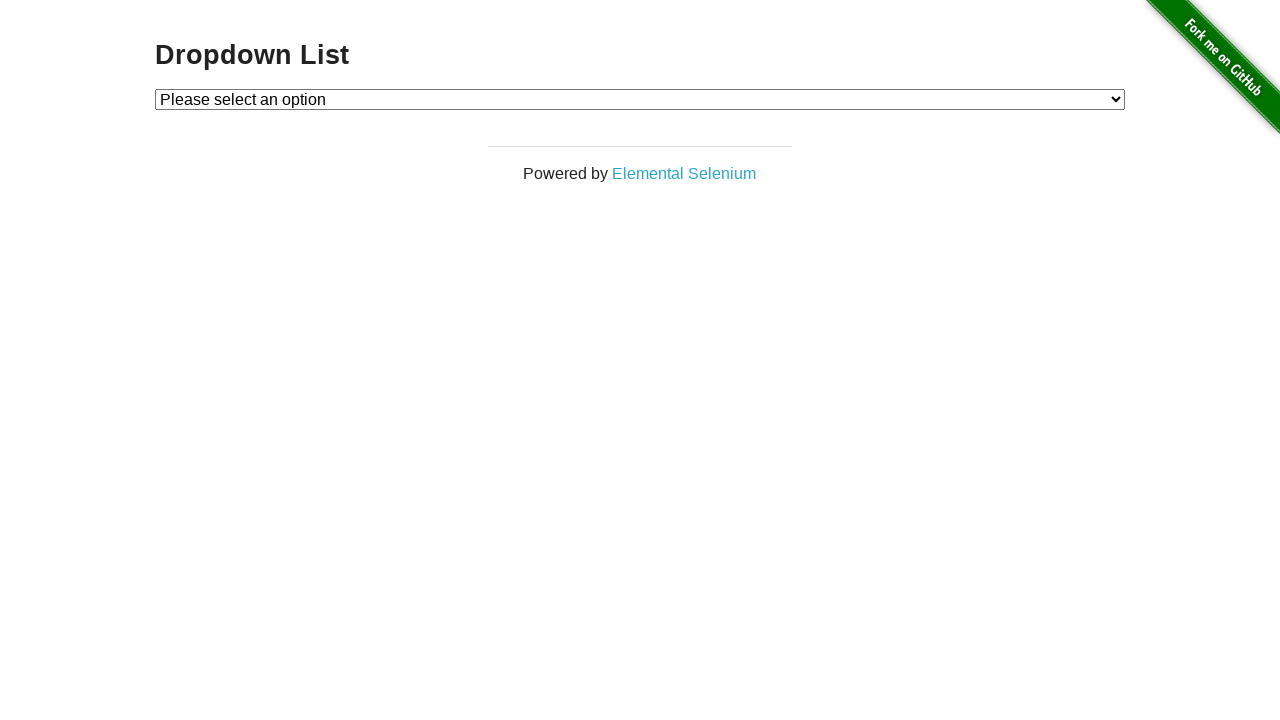

Verified third option text is 'Option 2'
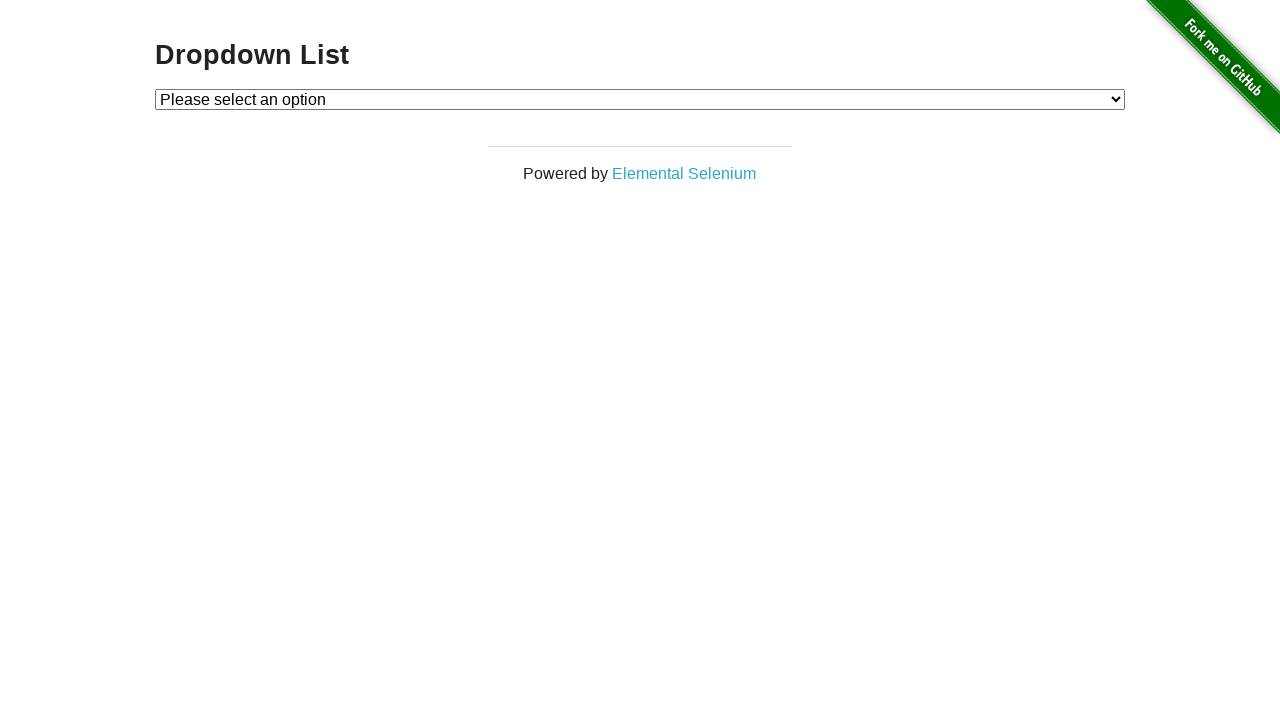

Selected 'Option 1' from dropdown on #dropdown
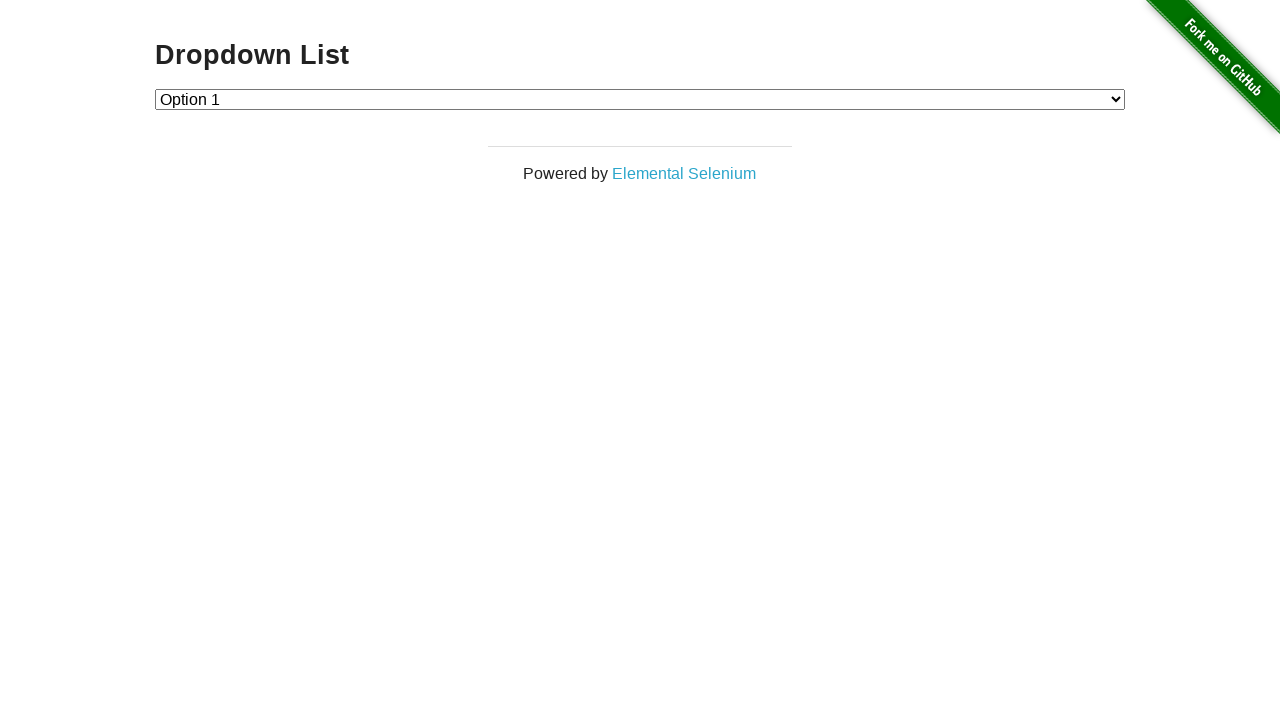

Verified 'Option 1' is now selected with value '1'
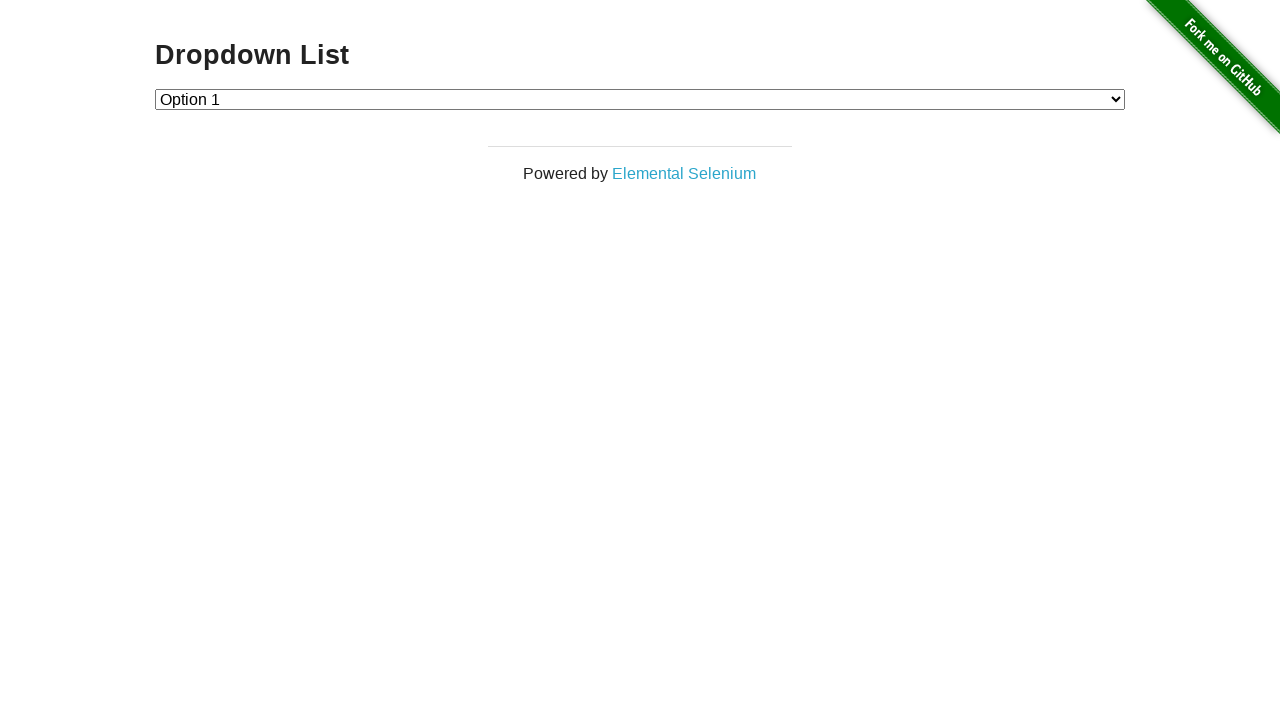

Selected 'Option 2' from dropdown on #dropdown
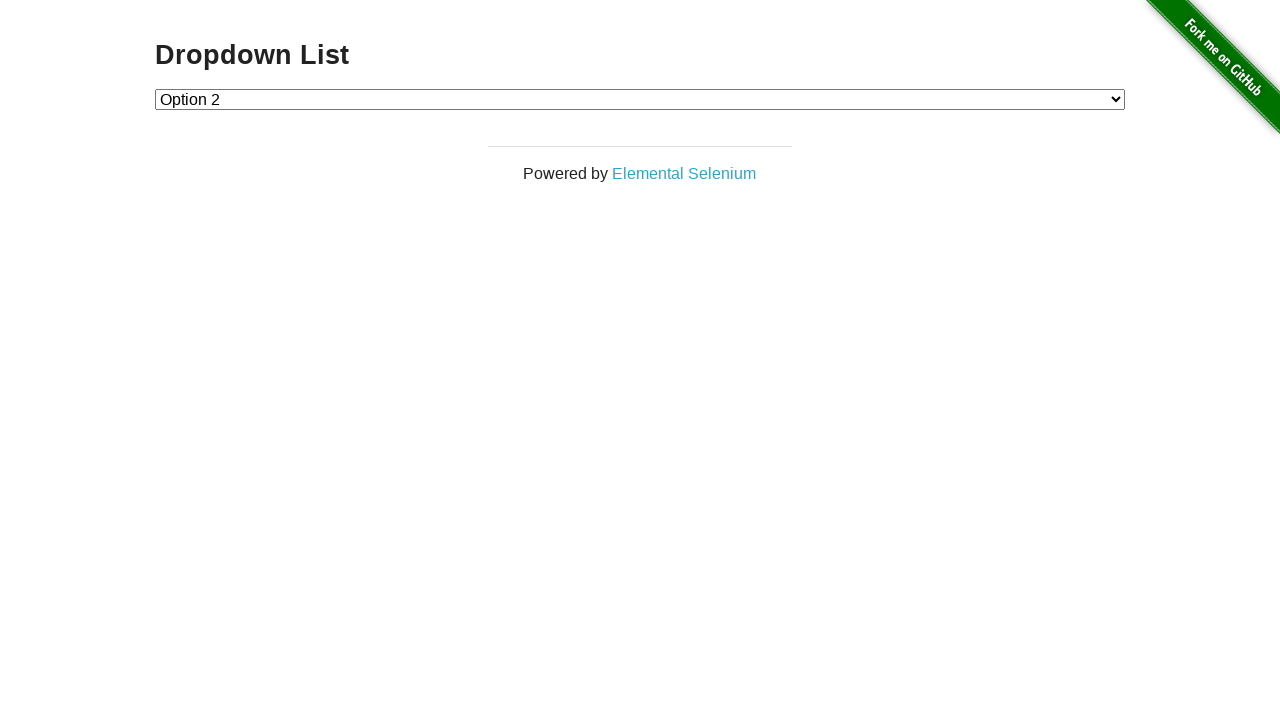

Verified 'Option 2' is now selected with value '2'
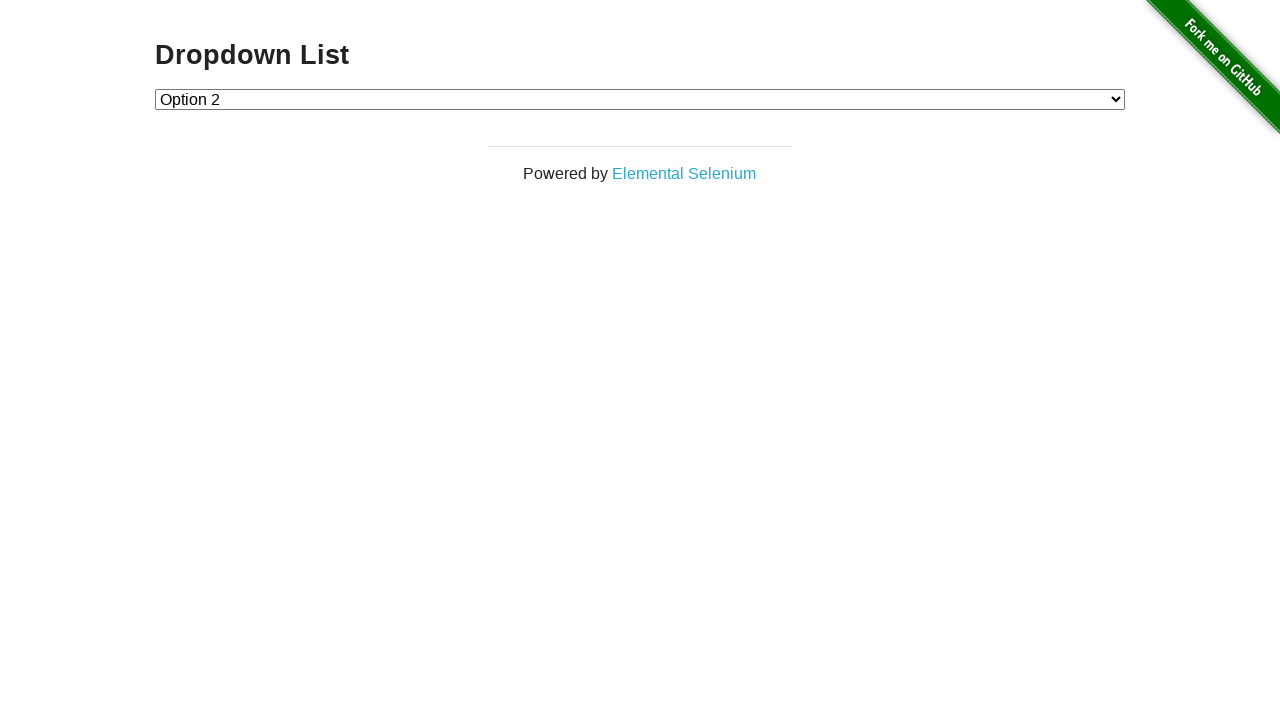

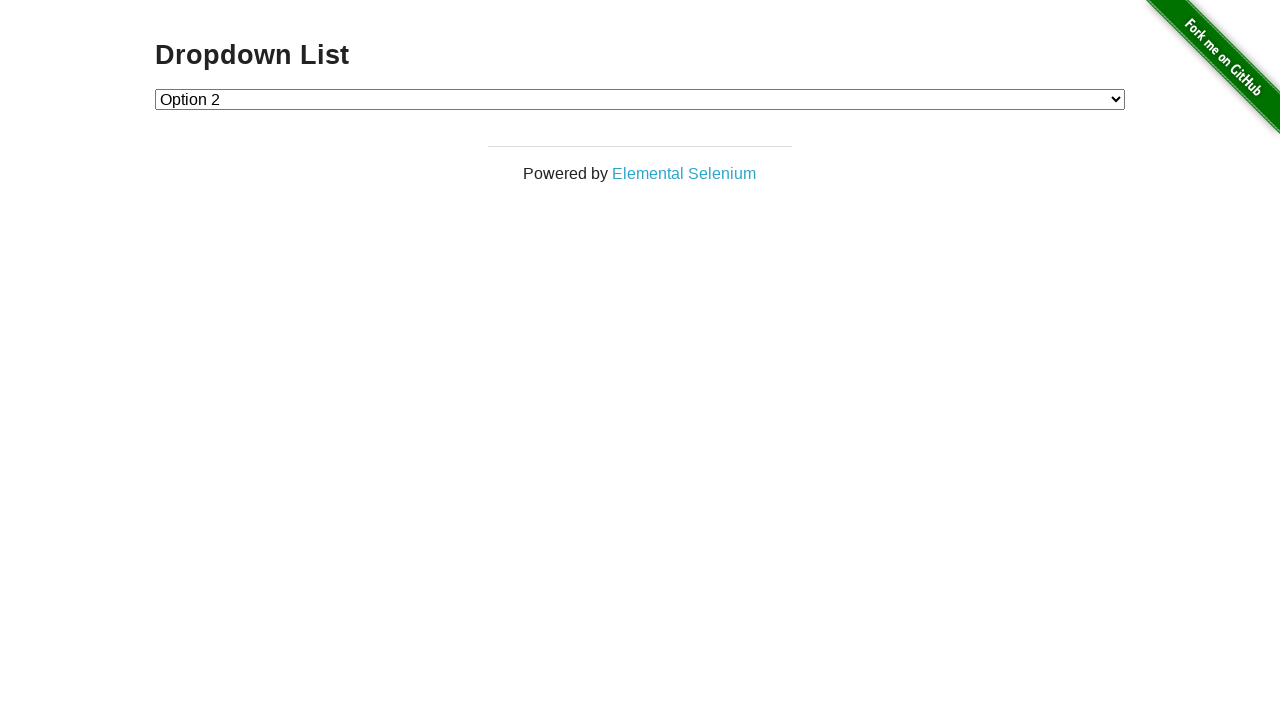